Tests a practice form by filling in personal information including first name, last name, selecting gender, experience level, date, profession, tools, continent, and selenium commands, then submitting the form.

Starting URL: https://www.techlistic.com/p/selenium-practice-form.html

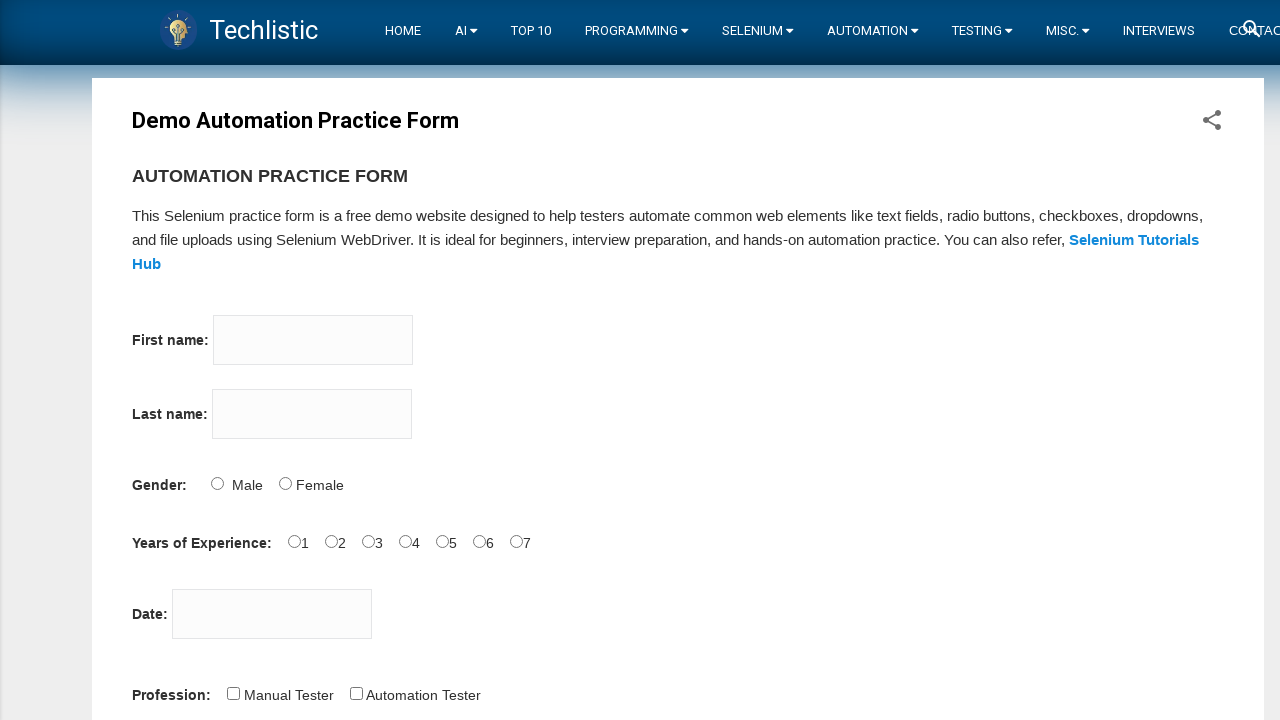

Filled first name field with 'Ayse' on input[name='firstname']
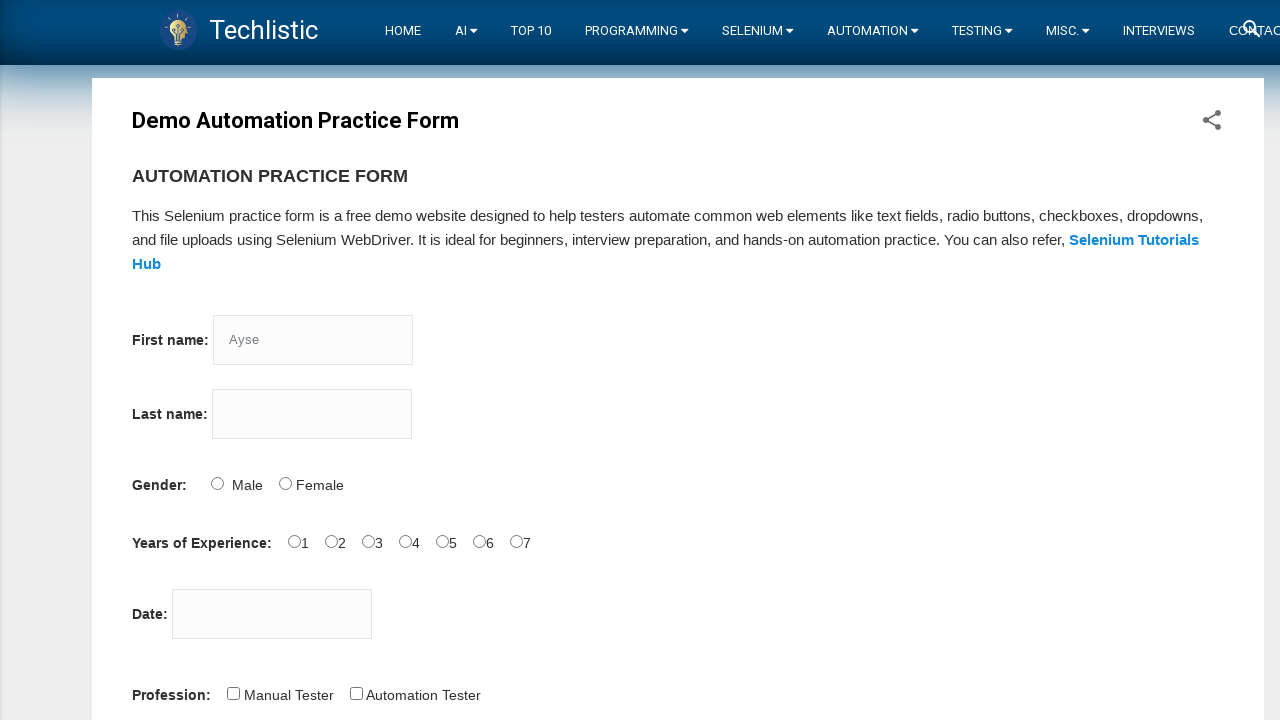

Filled last name field with 'Can' on input[name='lastname']
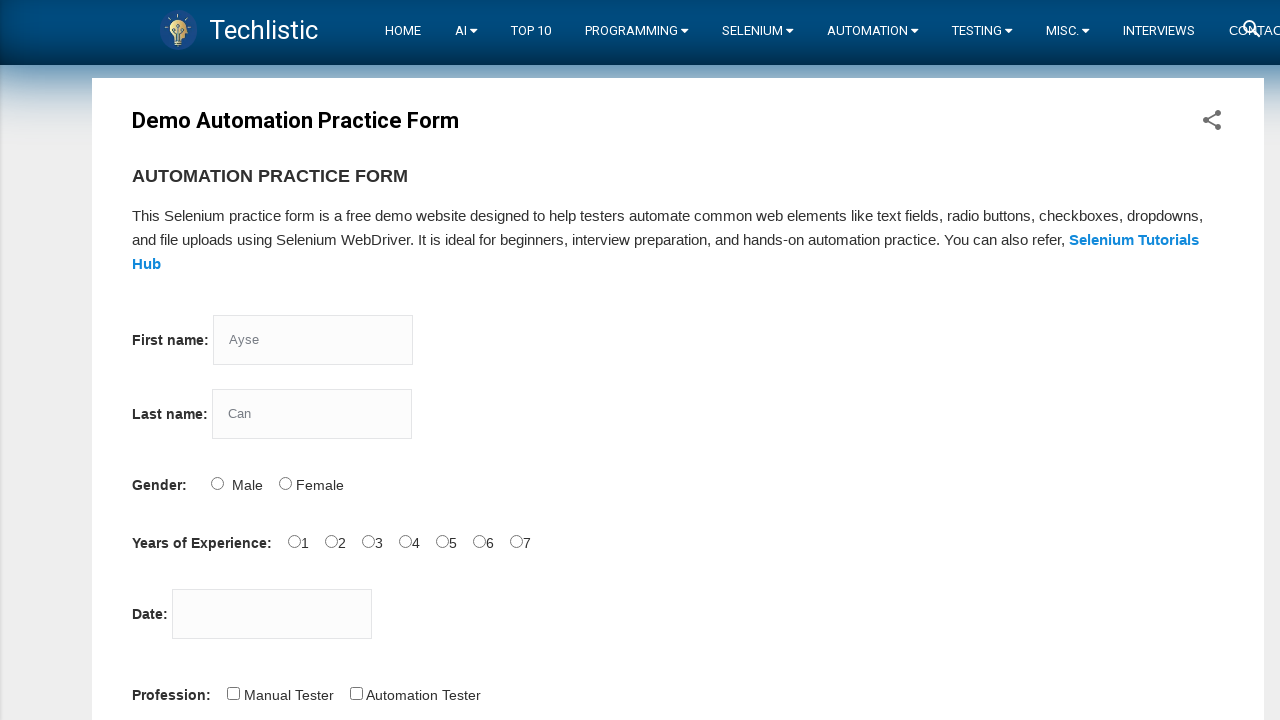

Selected Female gender option at (285, 483) on input#sex-1
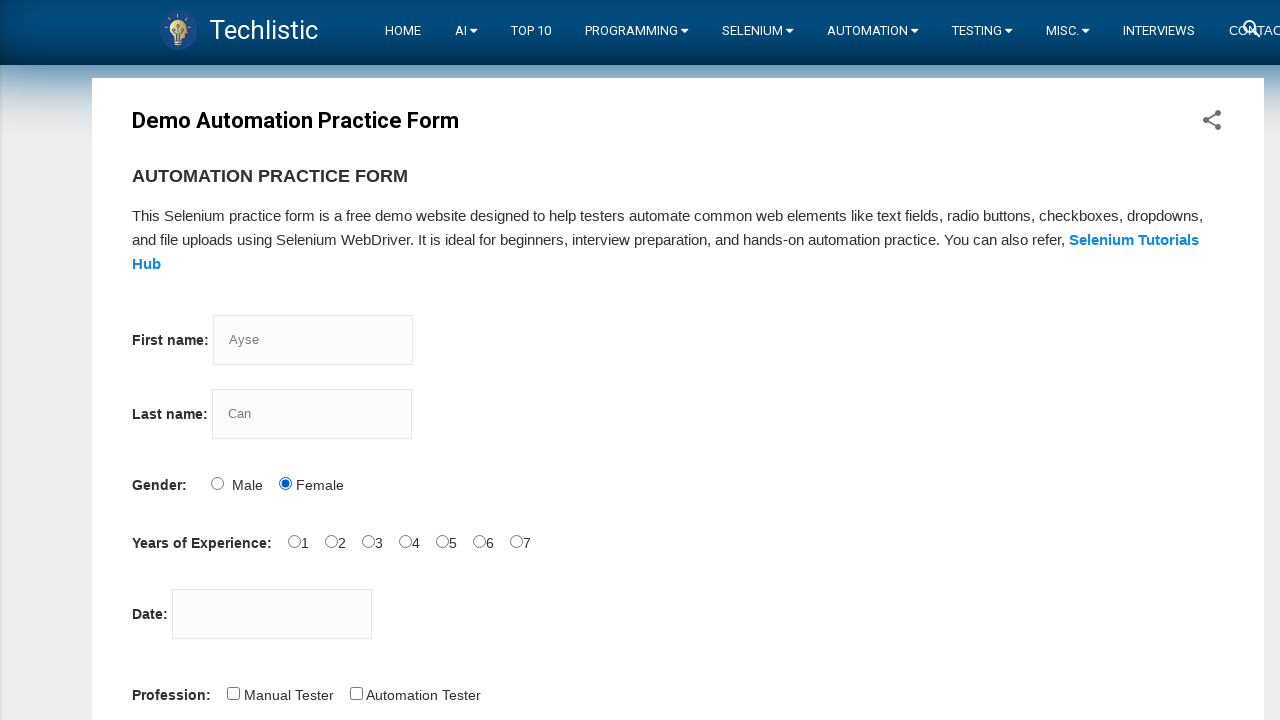

Selected 1 year experience level at (294, 541) on input#exp-0
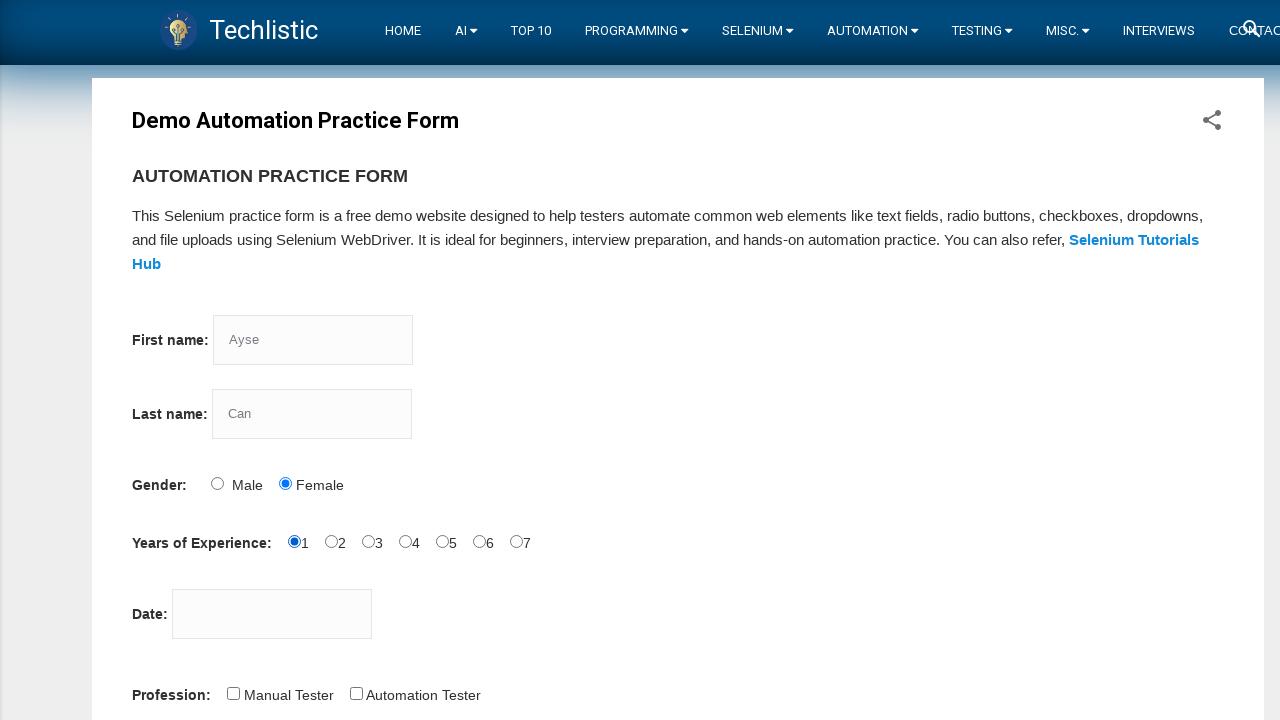

Filled date field with '28.09.2022' on input#datepicker
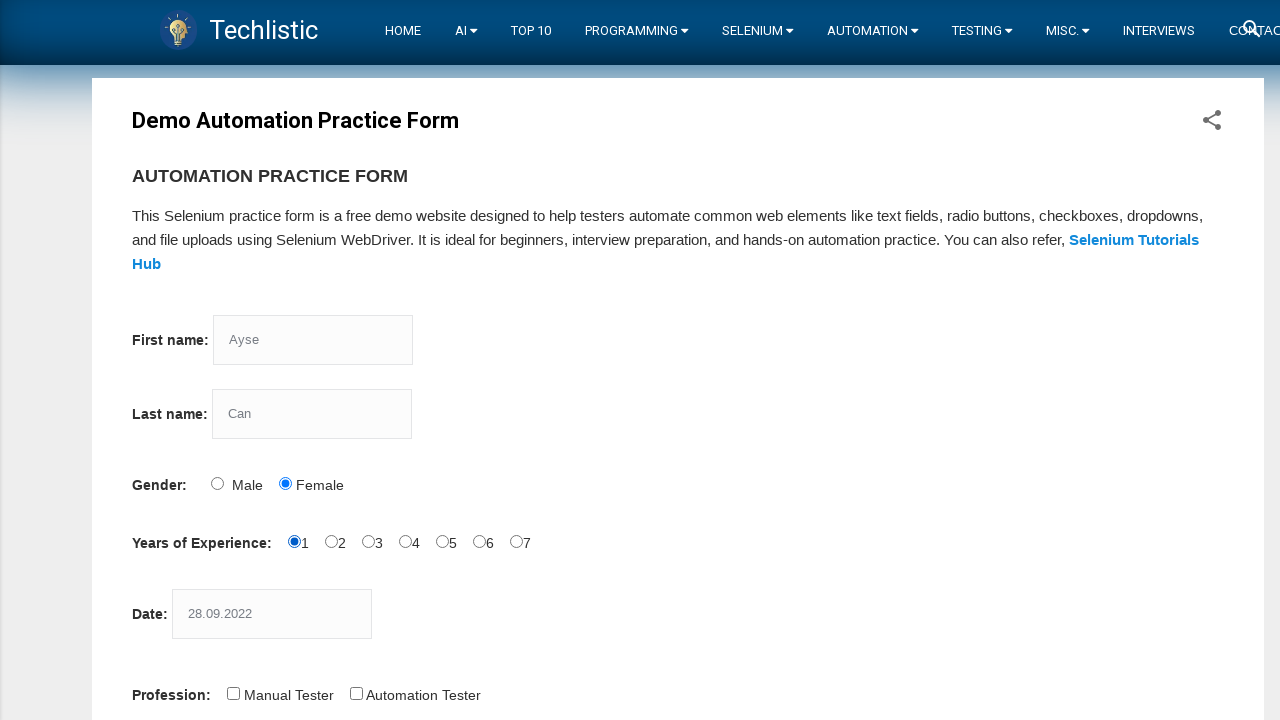

Selected Automation Tester profession at (356, 693) on input#profession-1
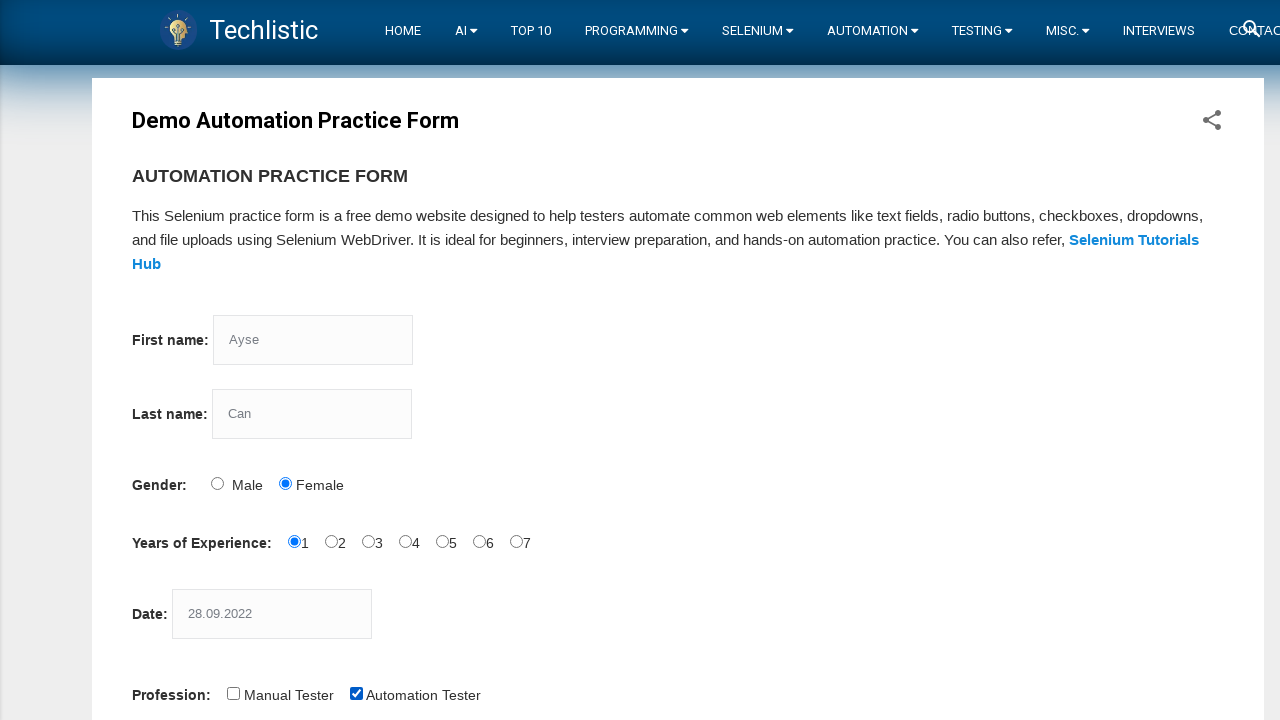

Selected Selenium Webdriver tool at (446, 360) on input#tool-2
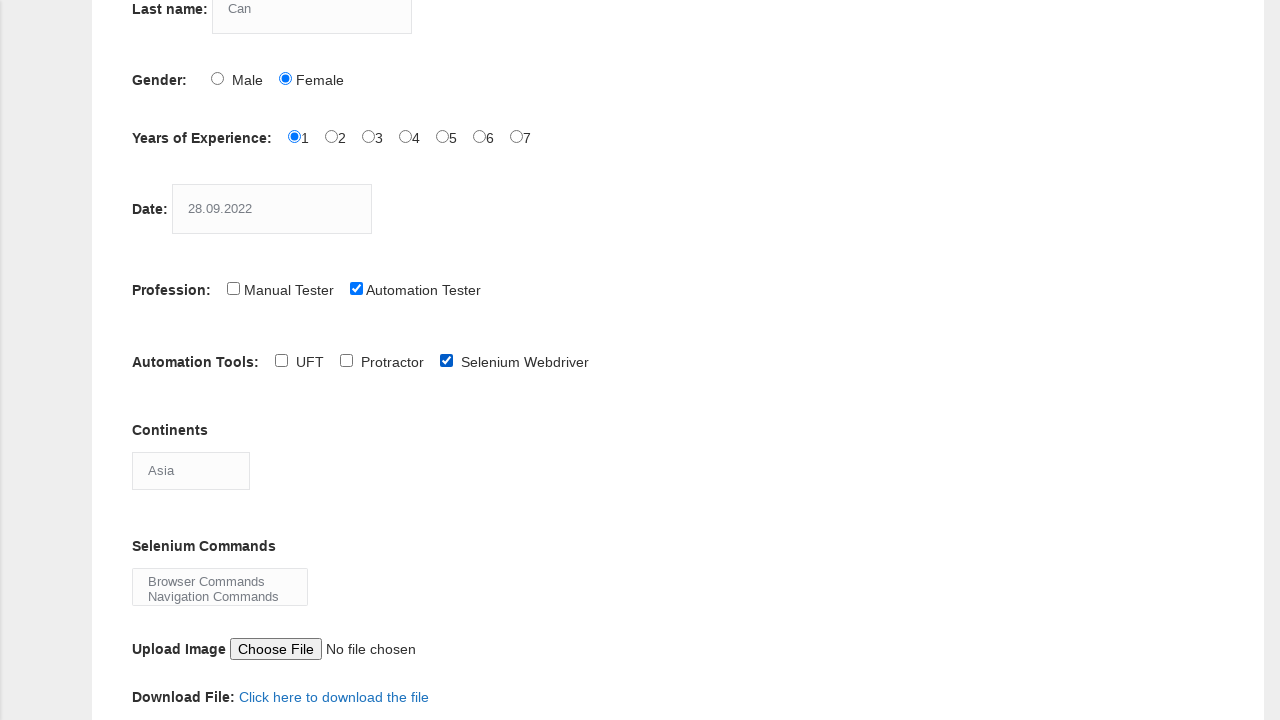

Selected Antarctica continent on select#continents
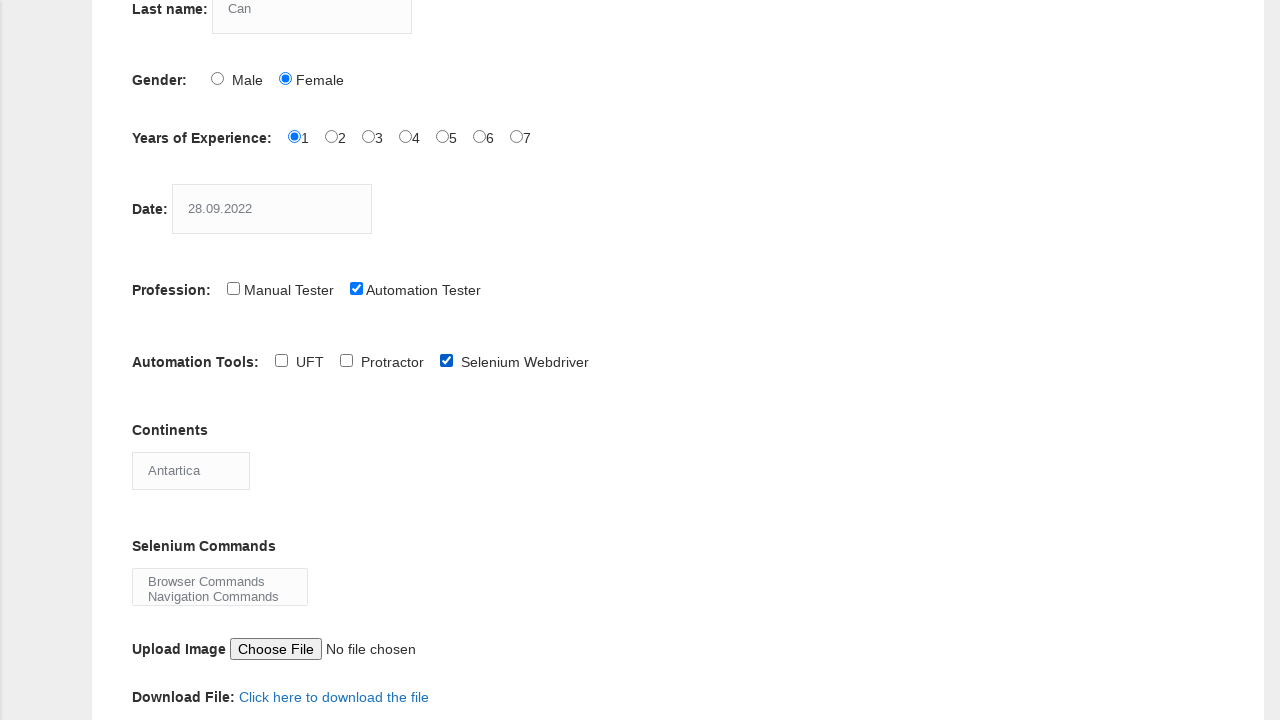

Selected Browser Commands (first option) for Selenium commands on select#selenium_commands
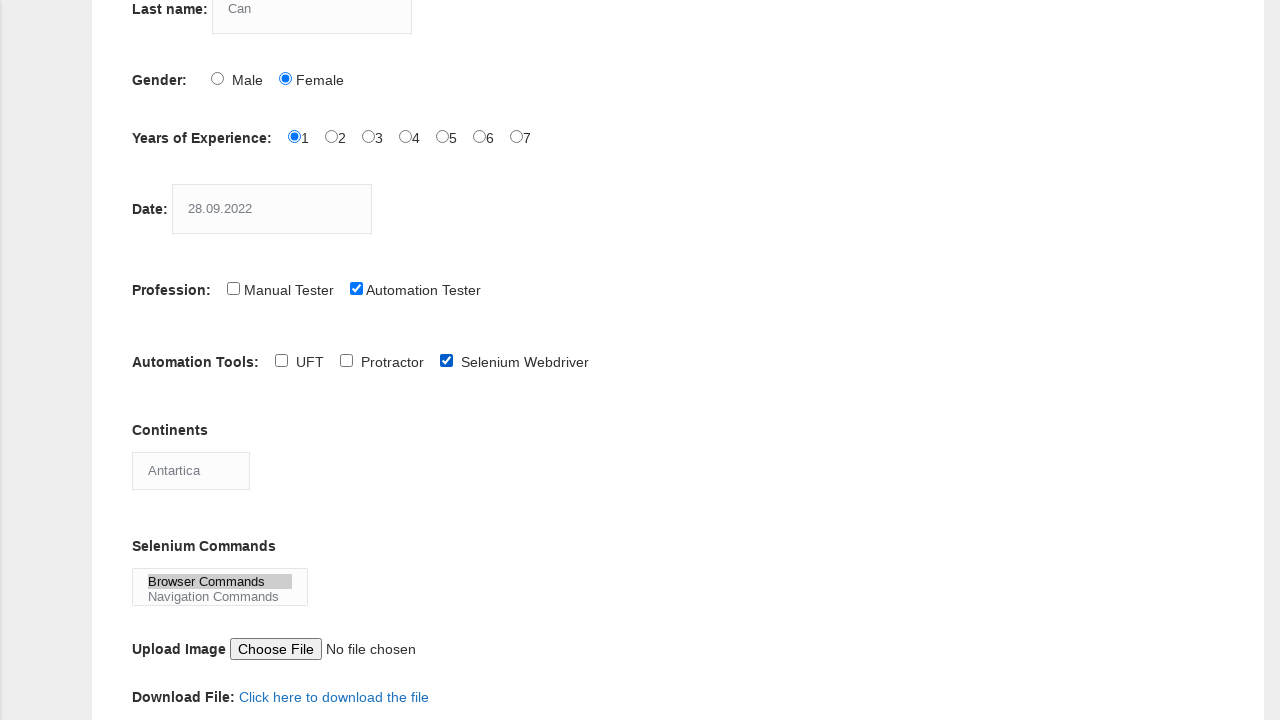

Clicked submit button to submit the practice form at (157, 360) on button#submit
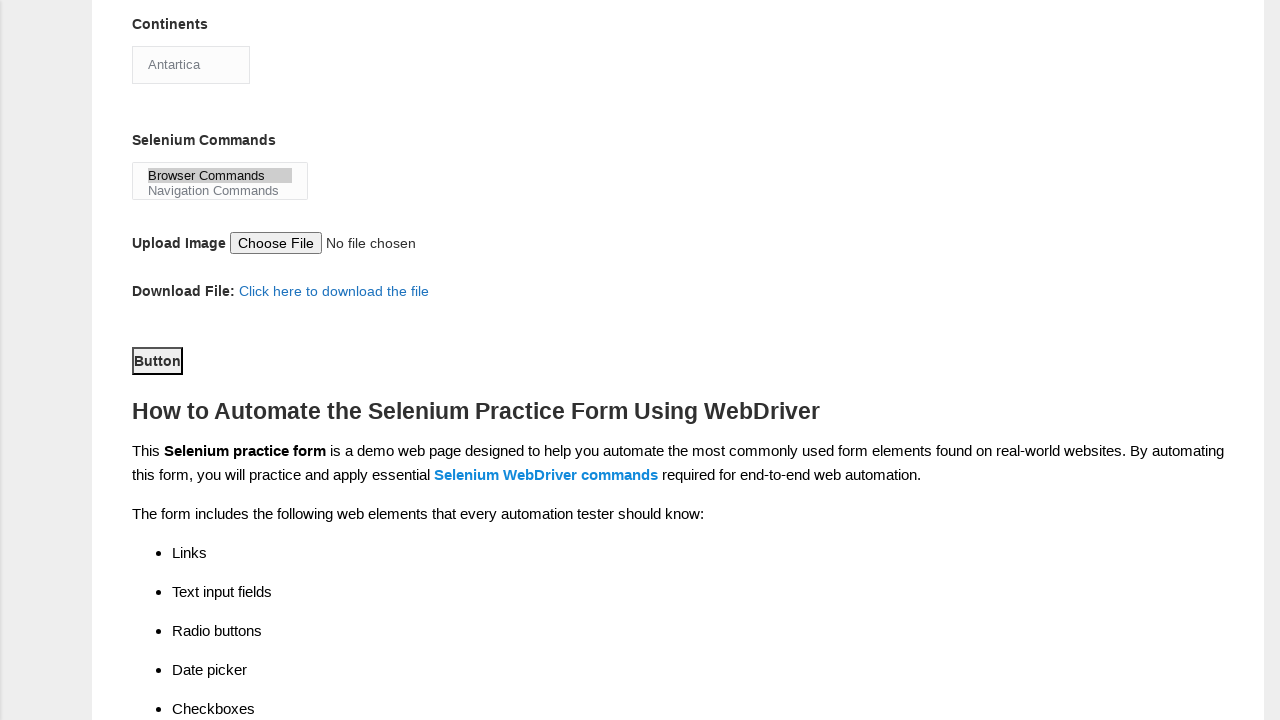

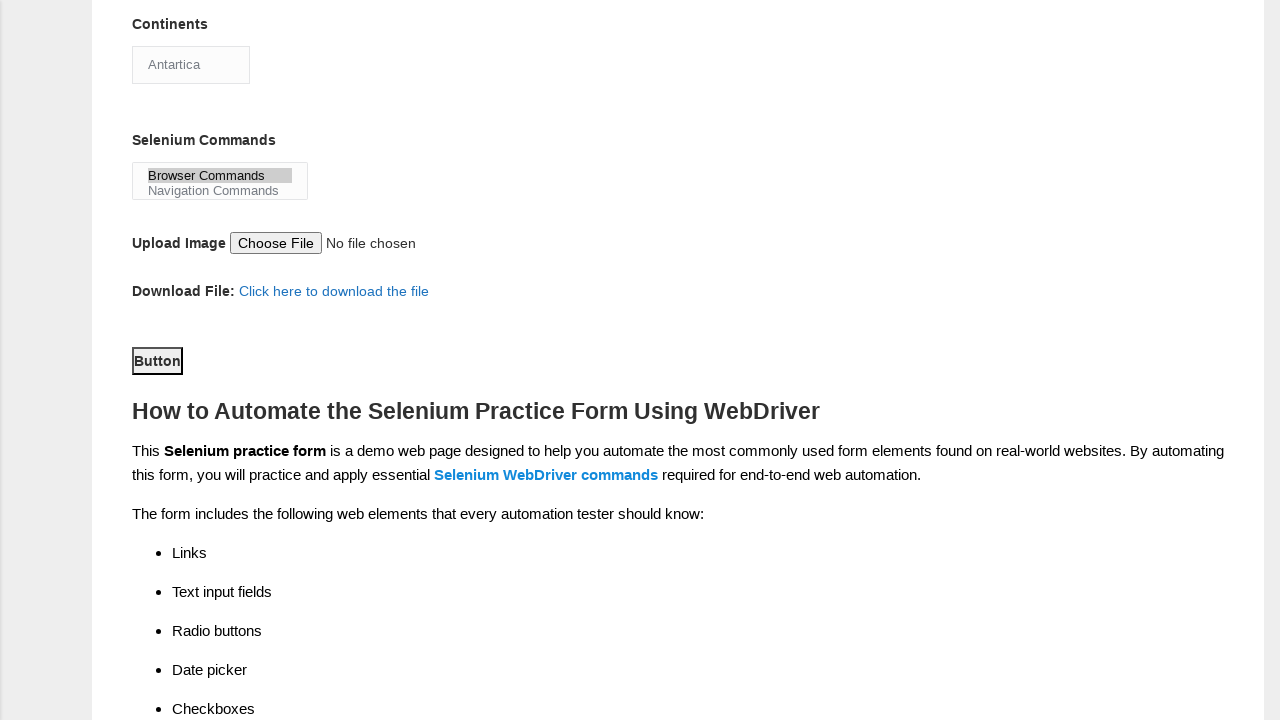